Tests form submission on W3Schools Try It Editor by switching to an iframe, filling first name and last name fields, and clicking the submit button.

Starting URL: https://www.w3schools.com/html/tryit.asp?filename=tryhtml_form_submit

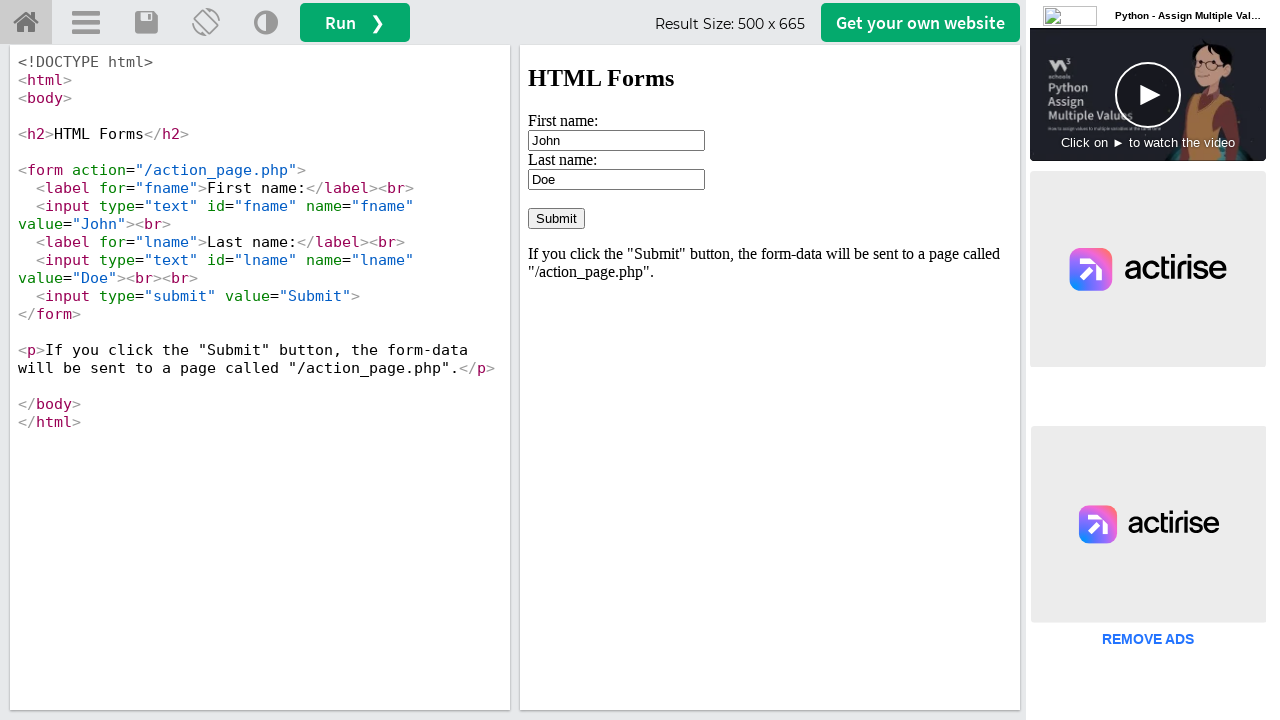

Waited for iframe container to load
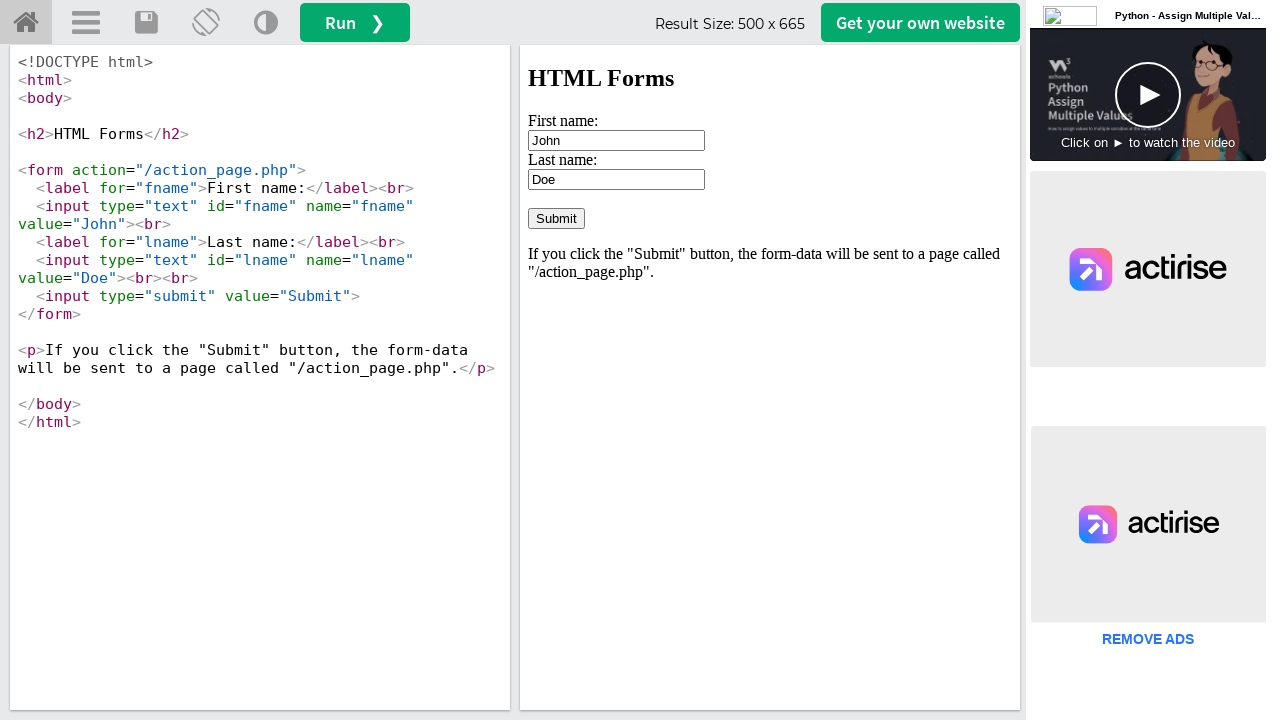

Located iframe element
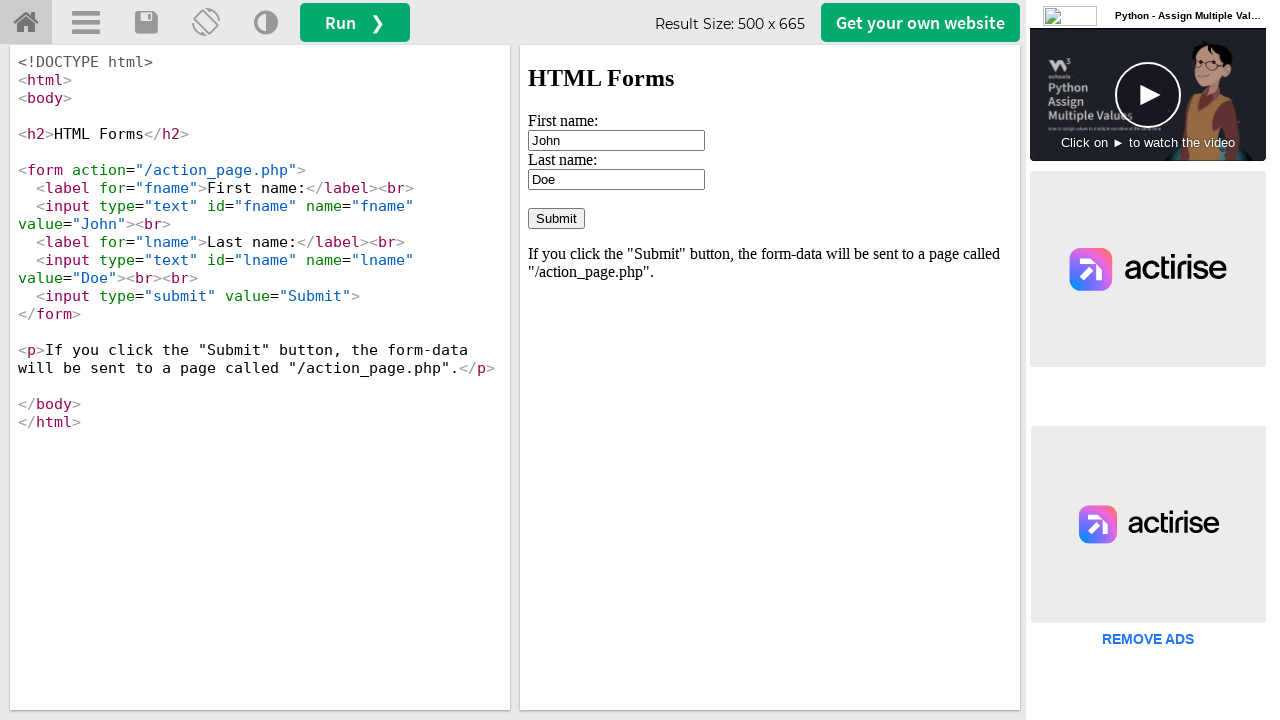

Cleared first name field on #iframecontainer iframe >> internal:control=enter-frame >> input[name='fname']
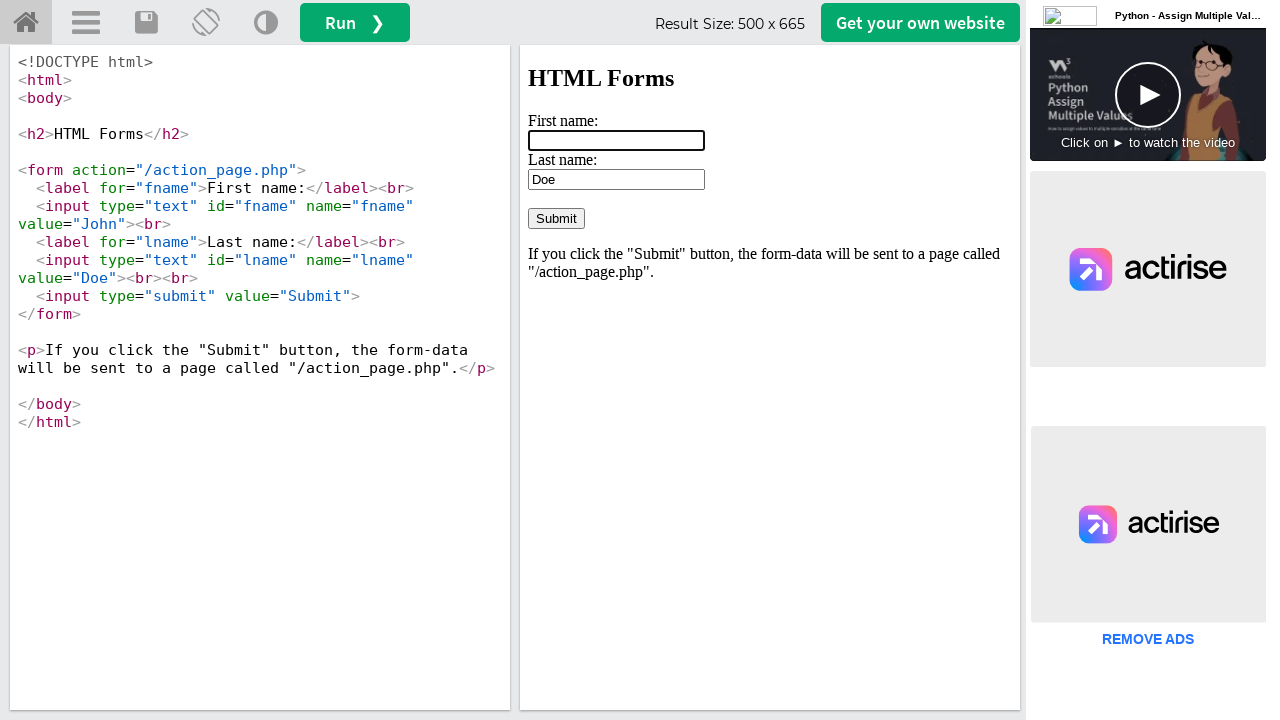

Filled first name field with 'abdul' on #iframecontainer iframe >> internal:control=enter-frame >> input[name='fname']
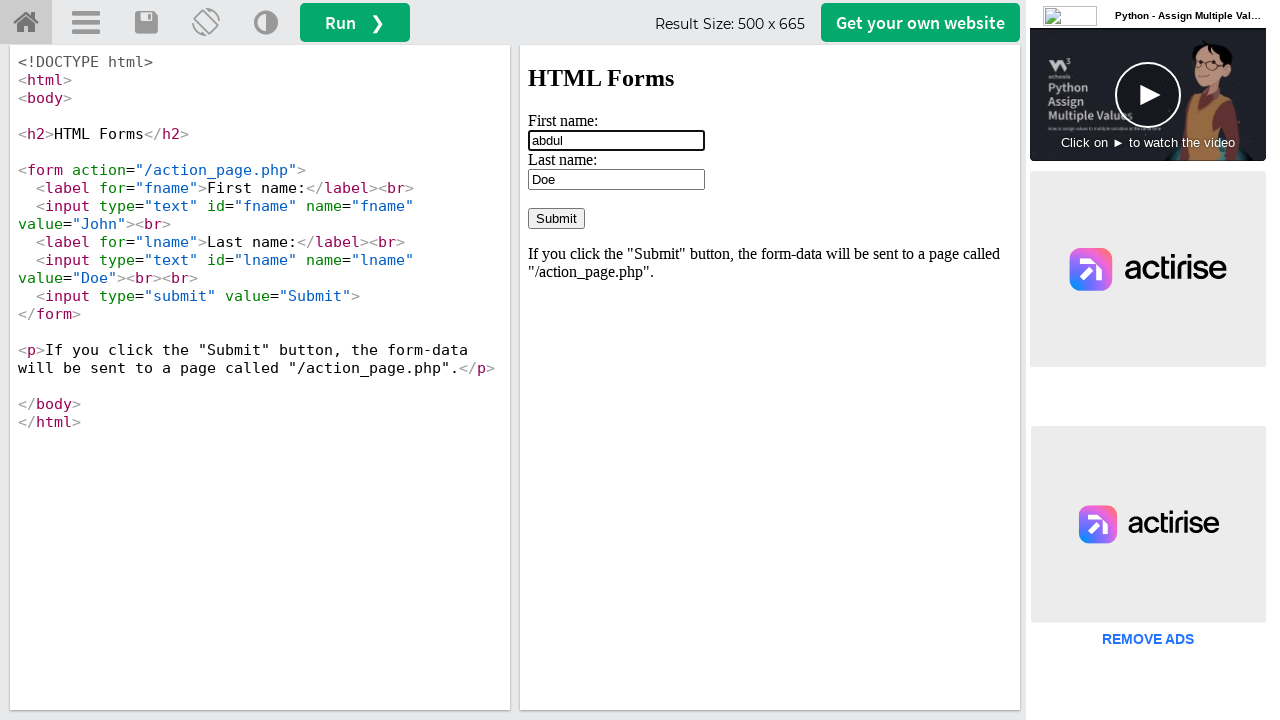

Cleared last name field on #iframecontainer iframe >> internal:control=enter-frame >> input[name='lname']
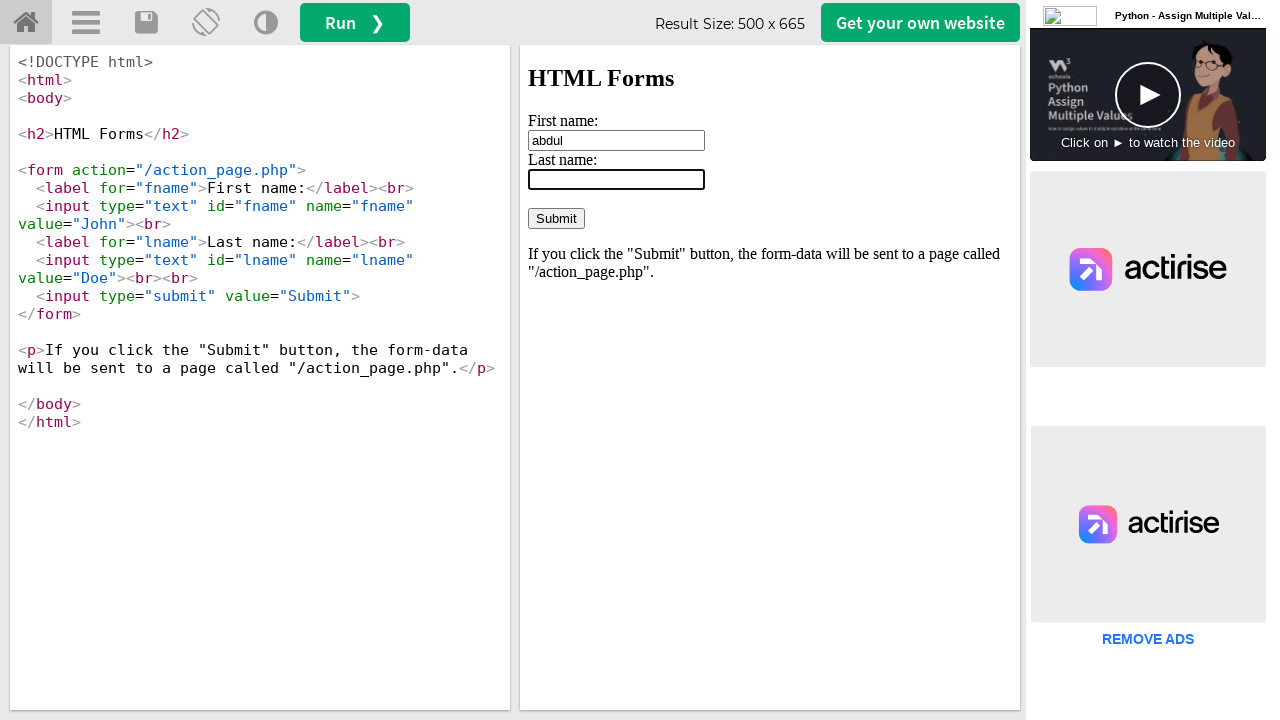

Filled last name field with 'kalam sir' on #iframecontainer iframe >> internal:control=enter-frame >> input[name='lname']
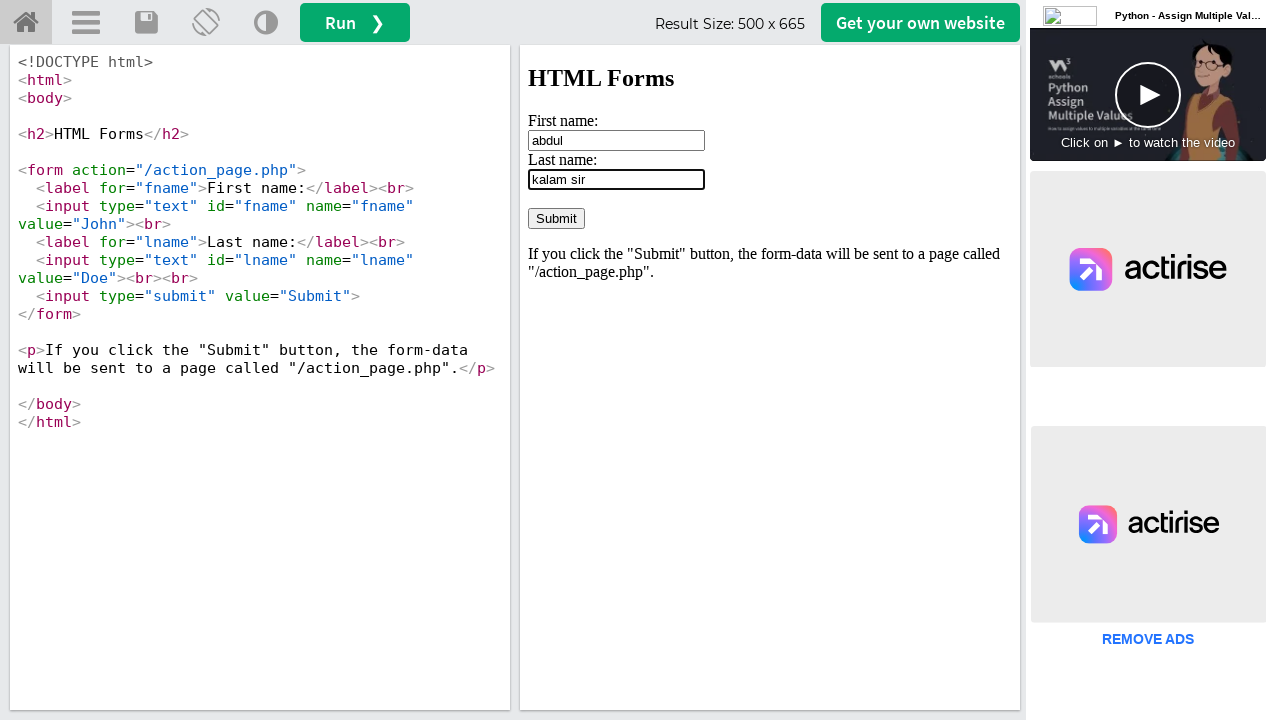

Clicked the submit button at (556, 218) on #iframecontainer iframe >> internal:control=enter-frame >> input[value='Submit']
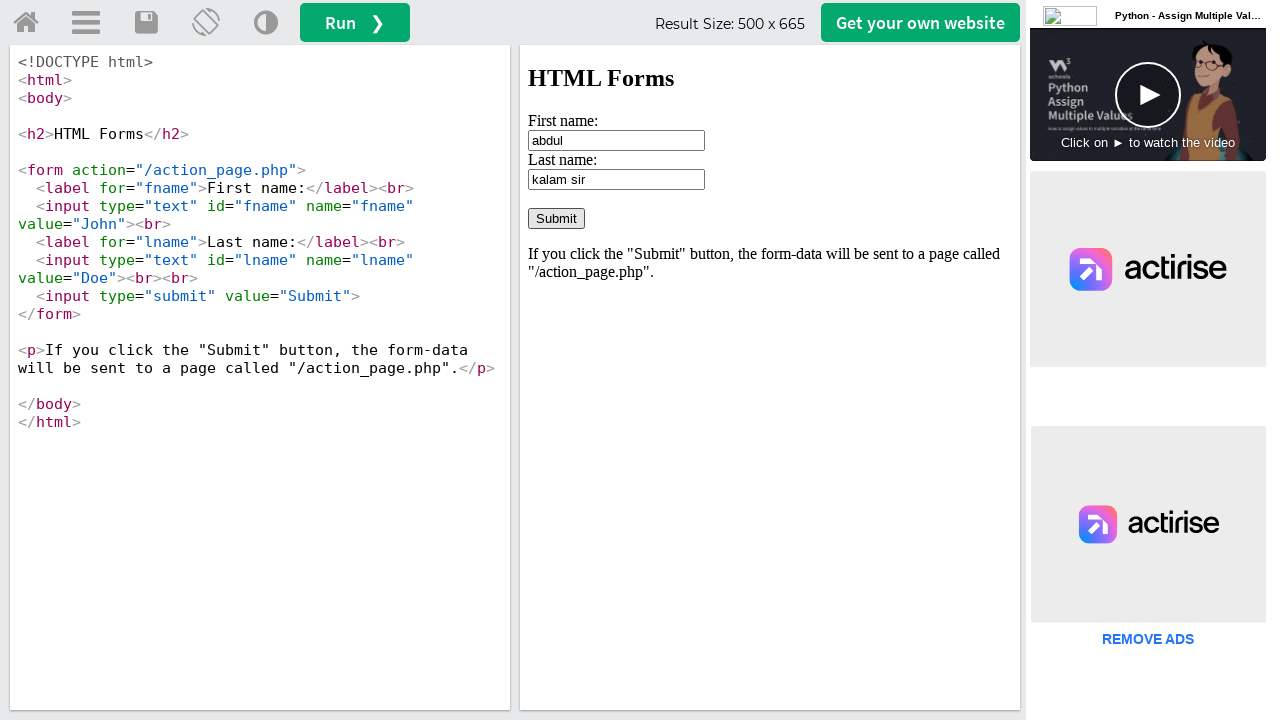

Waited 2 seconds for form submission to process
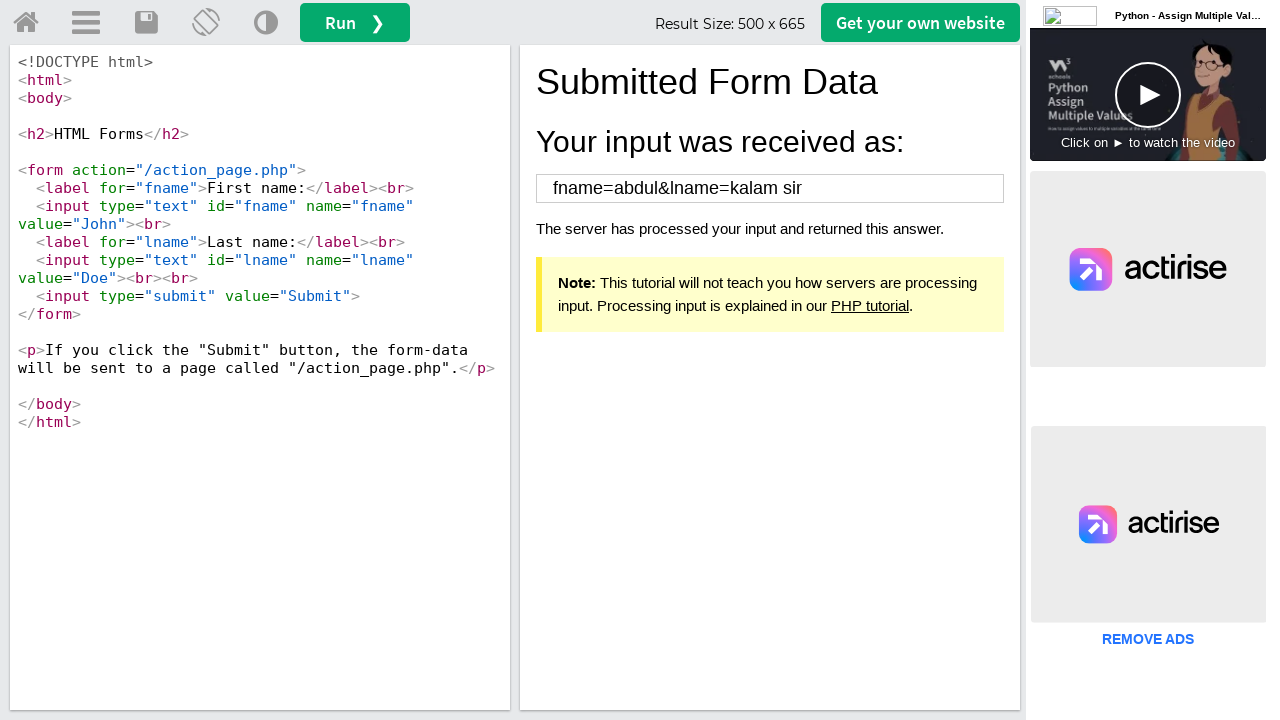

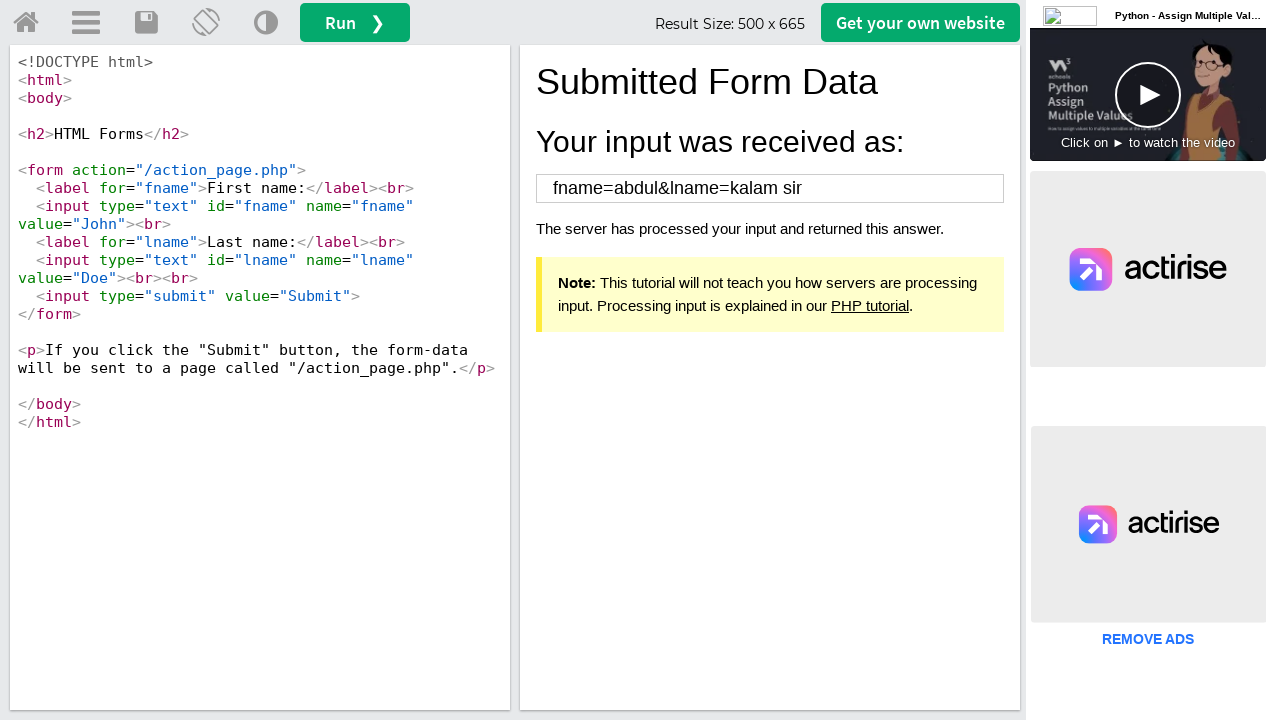